Tests the Add/Remove Elements page by clicking the Add Element button, verifying the Delete button appears, clicking Delete, and verifying the page title remains visible

Starting URL: https://the-internet.herokuapp.com/add_remove_elements/

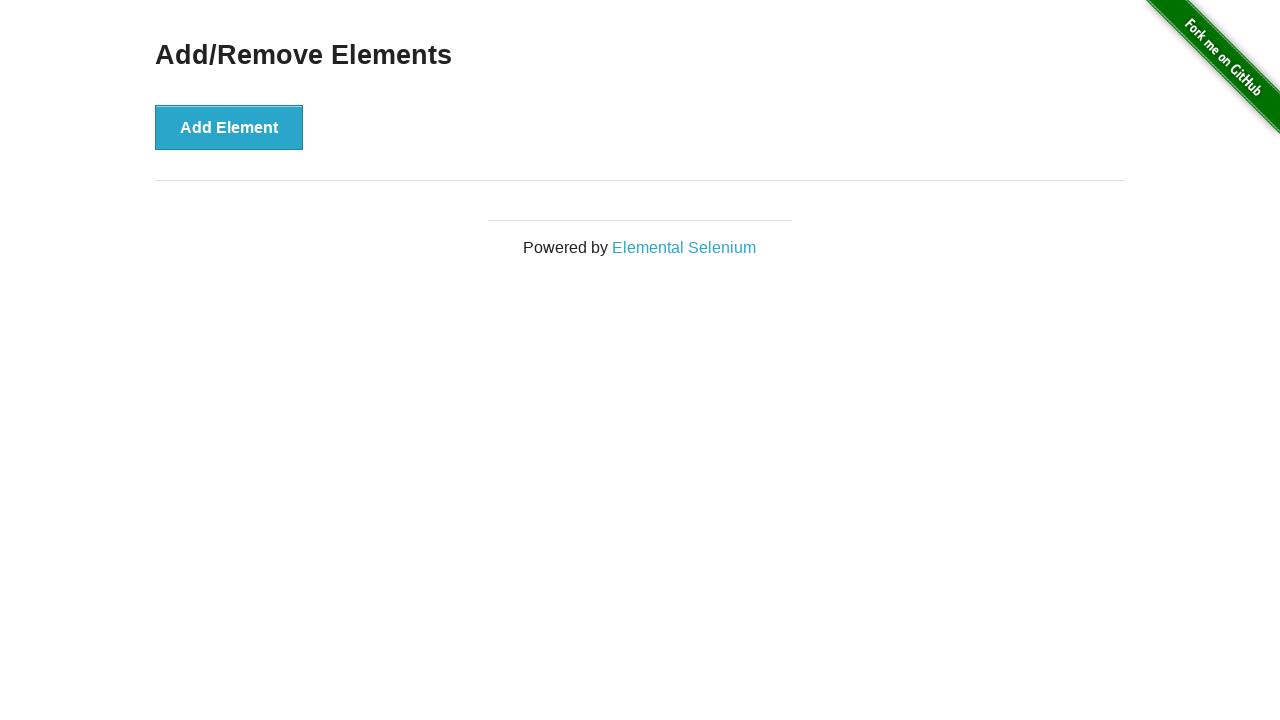

Clicked Add Element button at (229, 127) on xpath=//*[text()='Add Element']
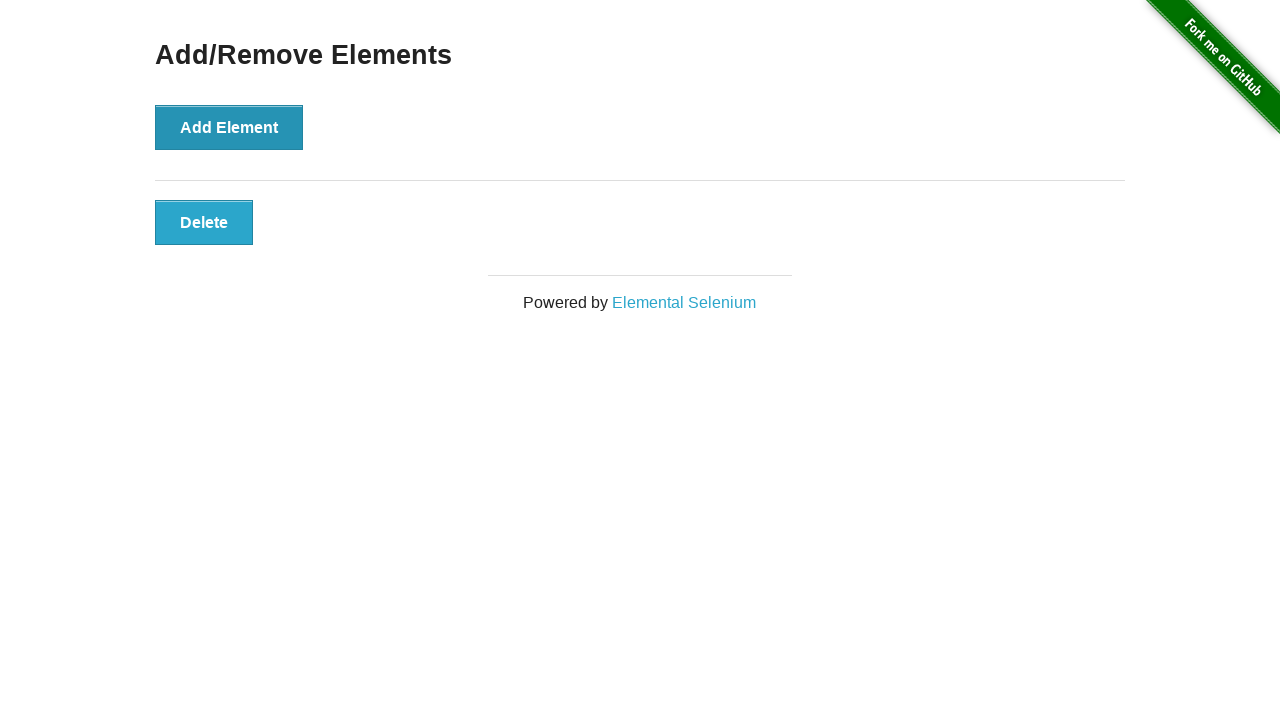

Delete button appeared and is now visible
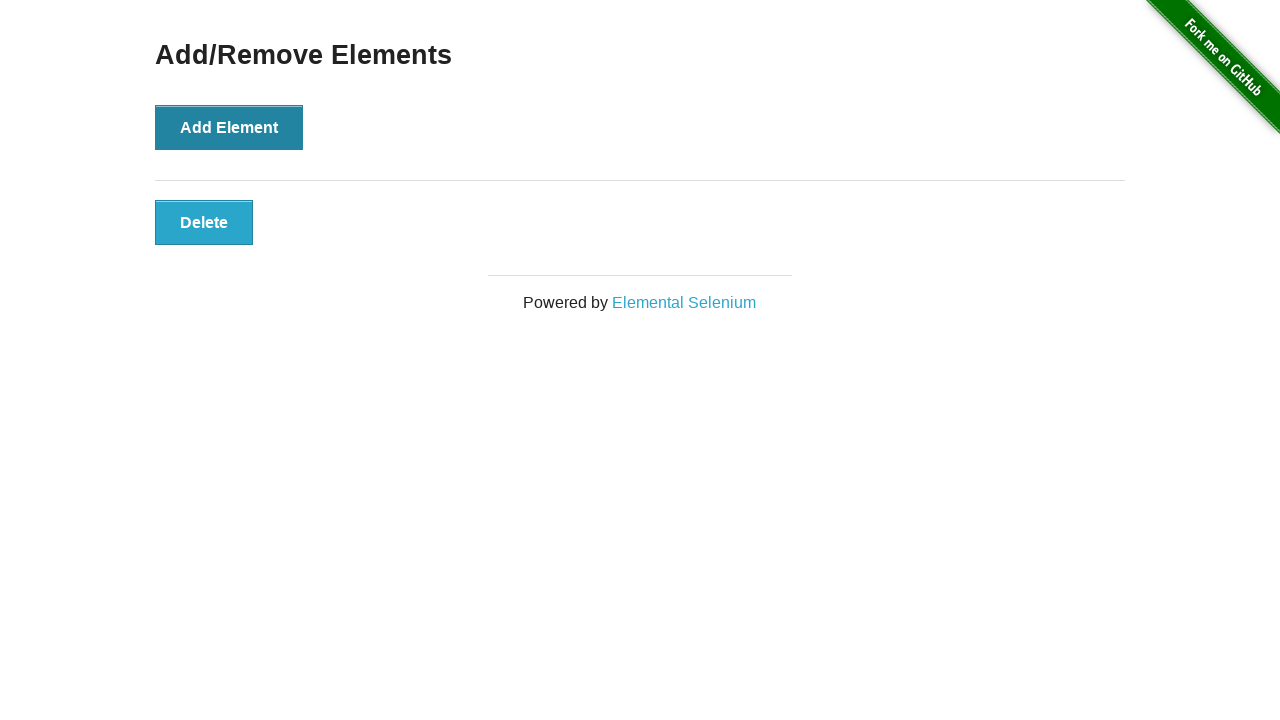

Clicked Delete button to remove the element at (204, 222) on xpath=//*[text()='Delete']
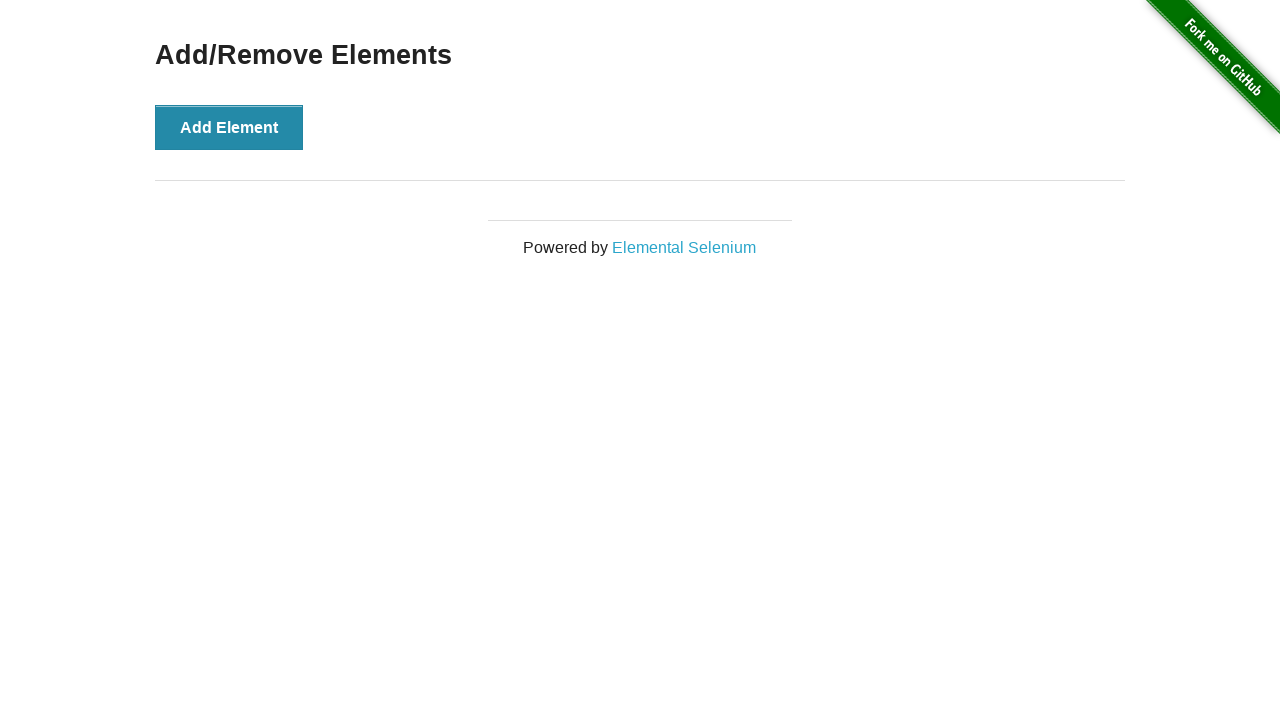

Verified that 'Add/Remove Elements' page title is still visible
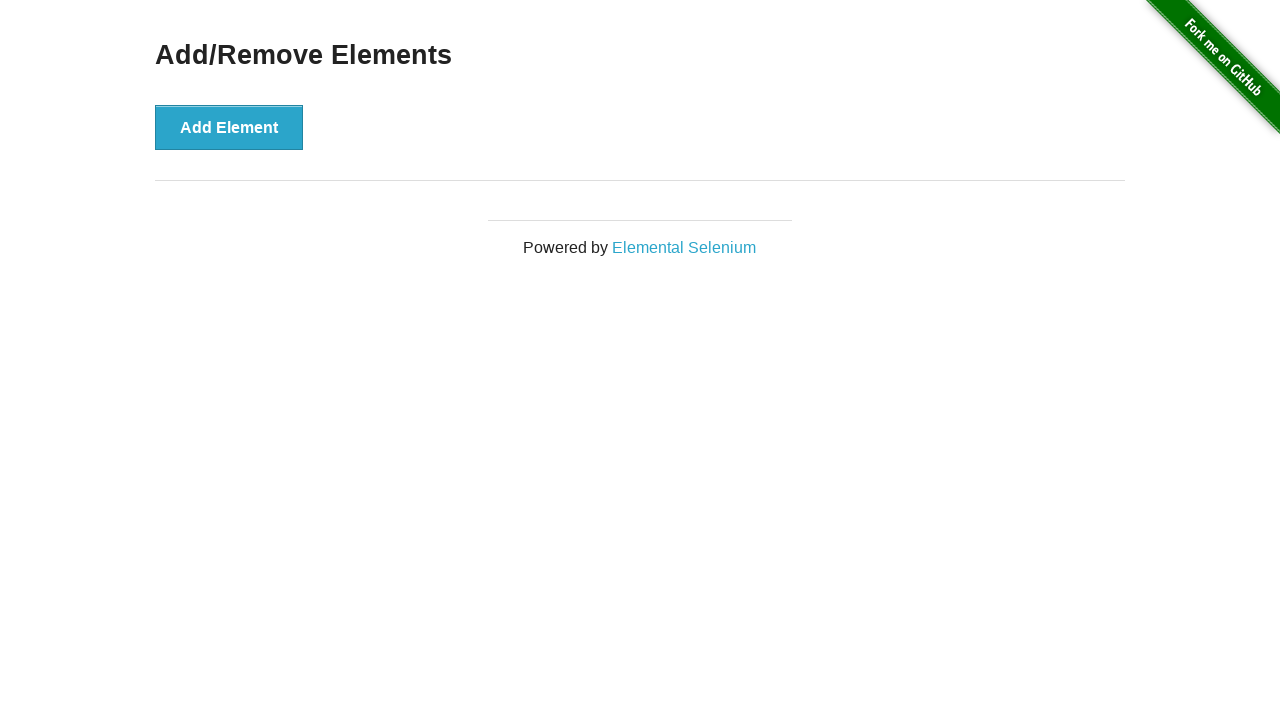

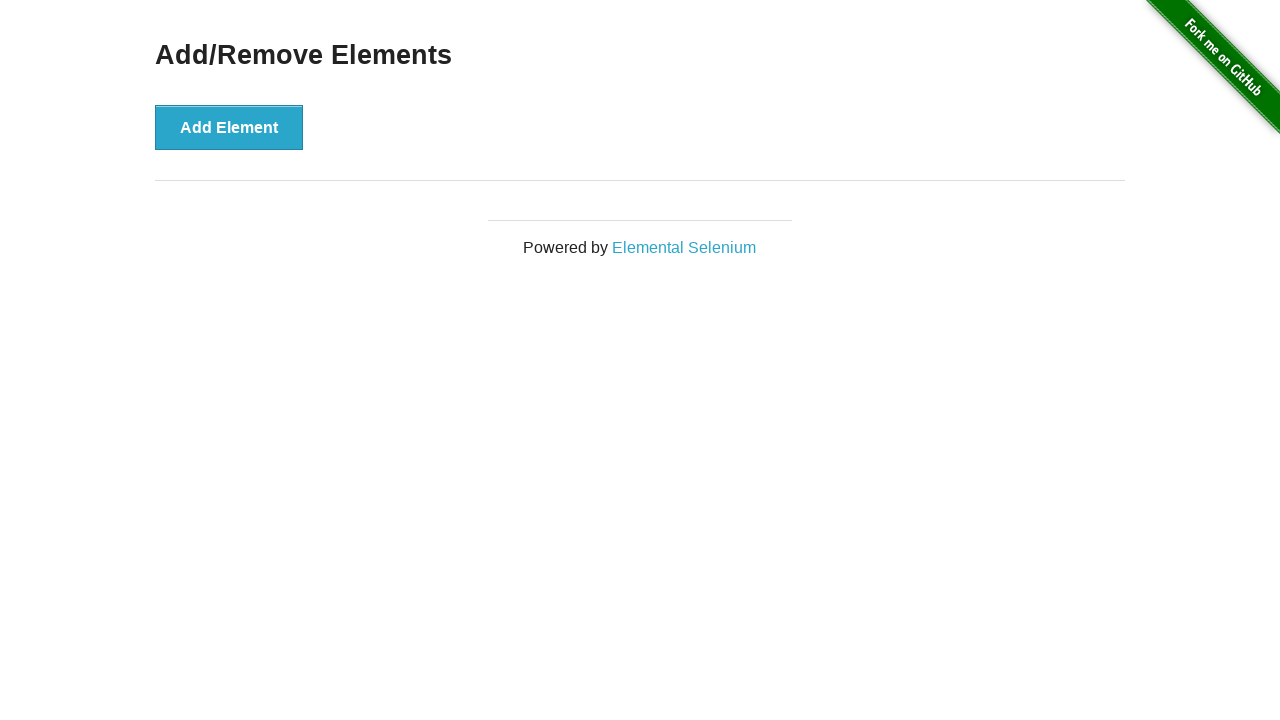